Tests the datepicker functionality by entering a date value and pressing Enter to confirm the selection

Starting URL: https://formy-project.herokuapp.com/datepicker

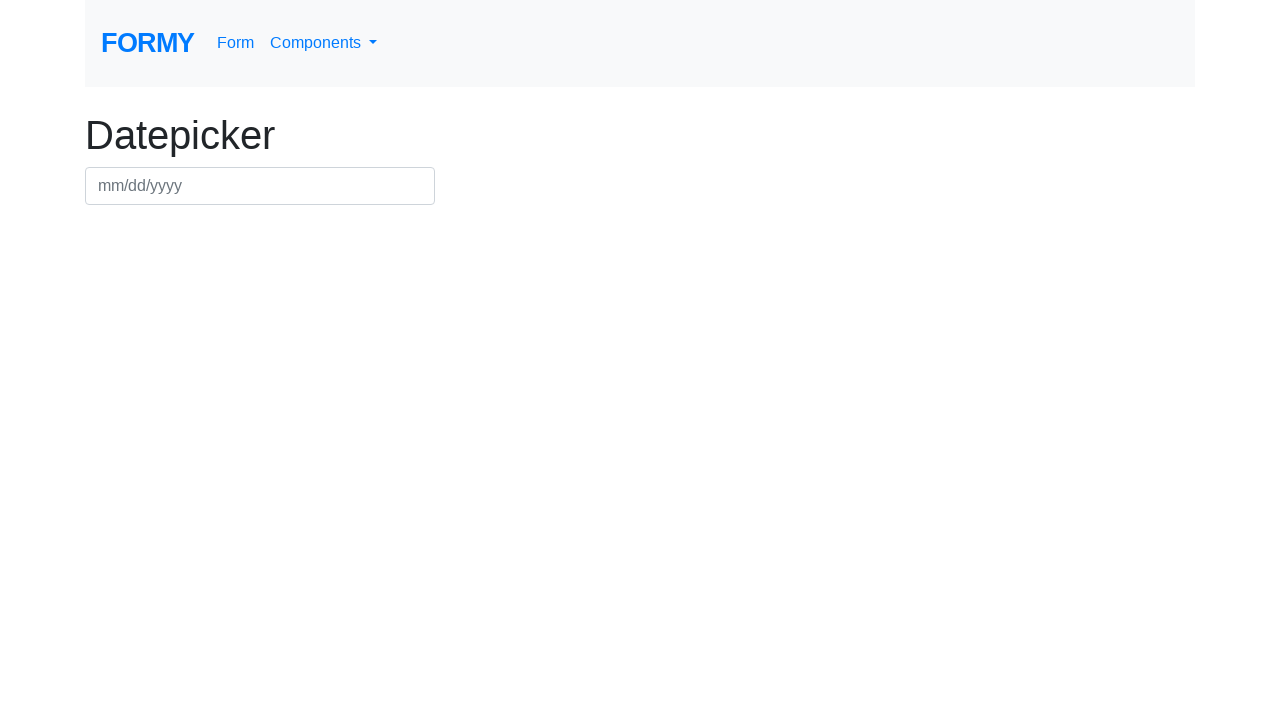

Filled datepicker field with date 07-15-2024 on #datepicker
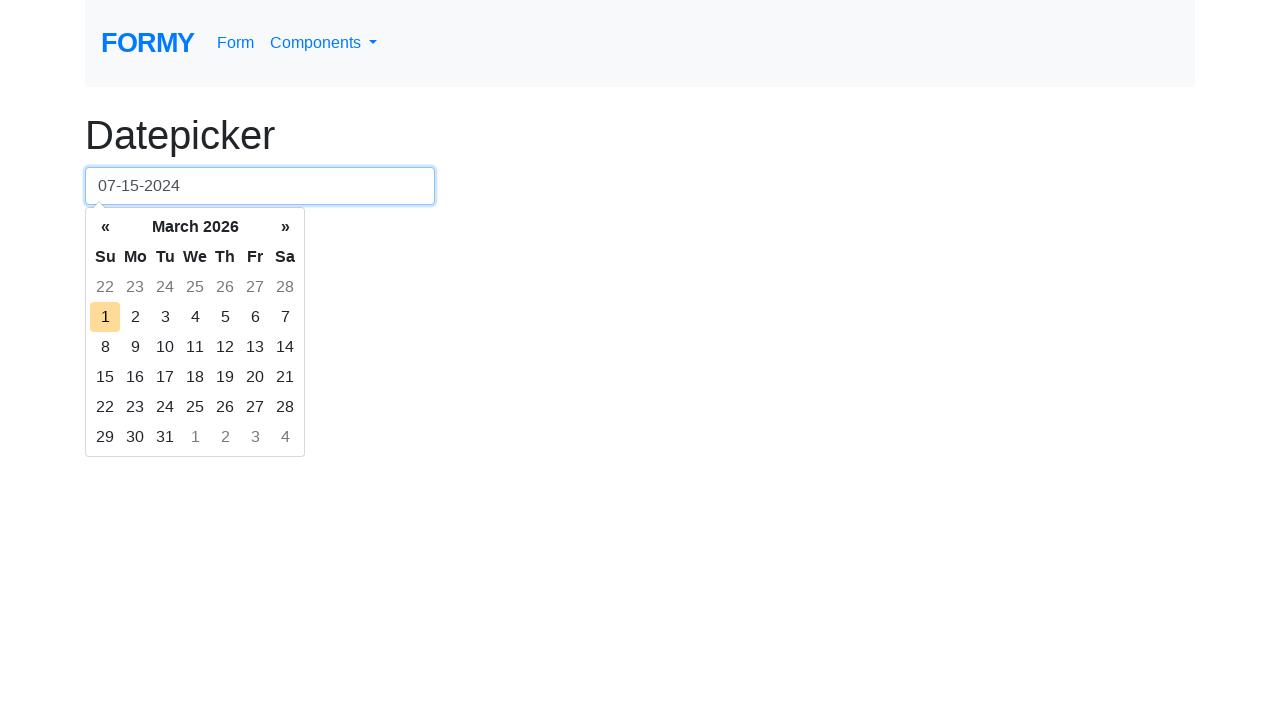

Pressed Enter to confirm date selection on #datepicker
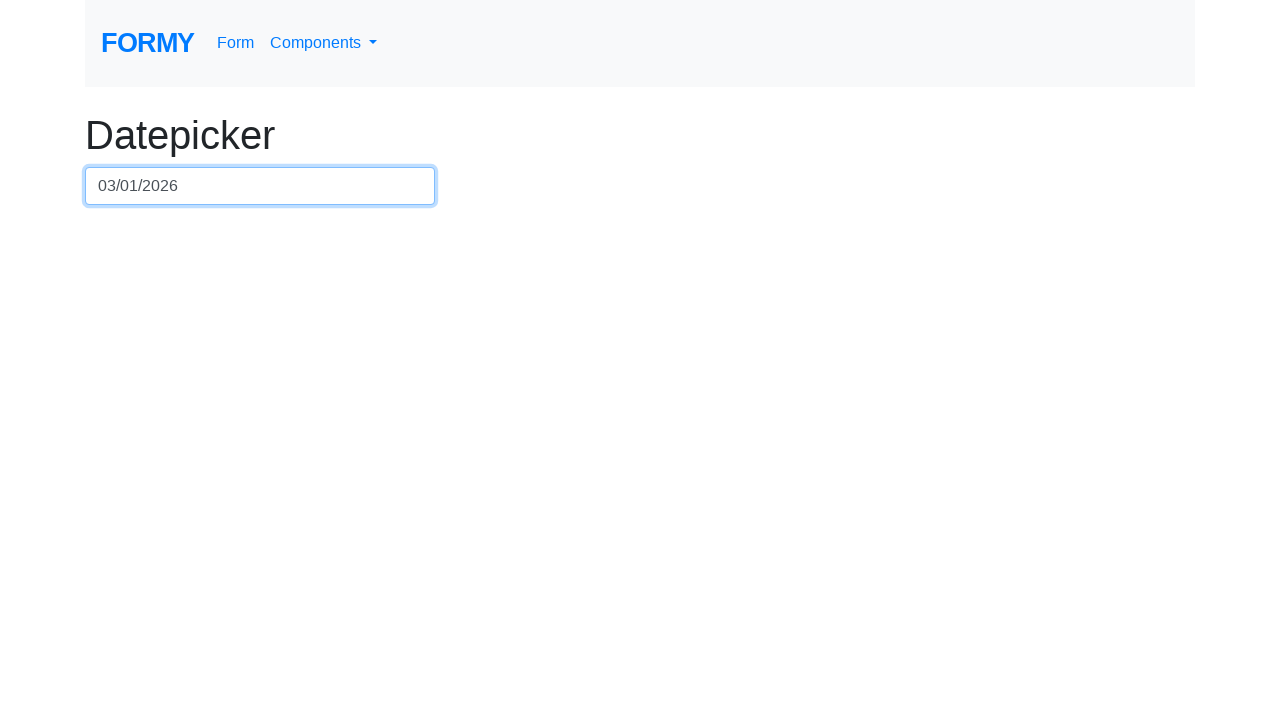

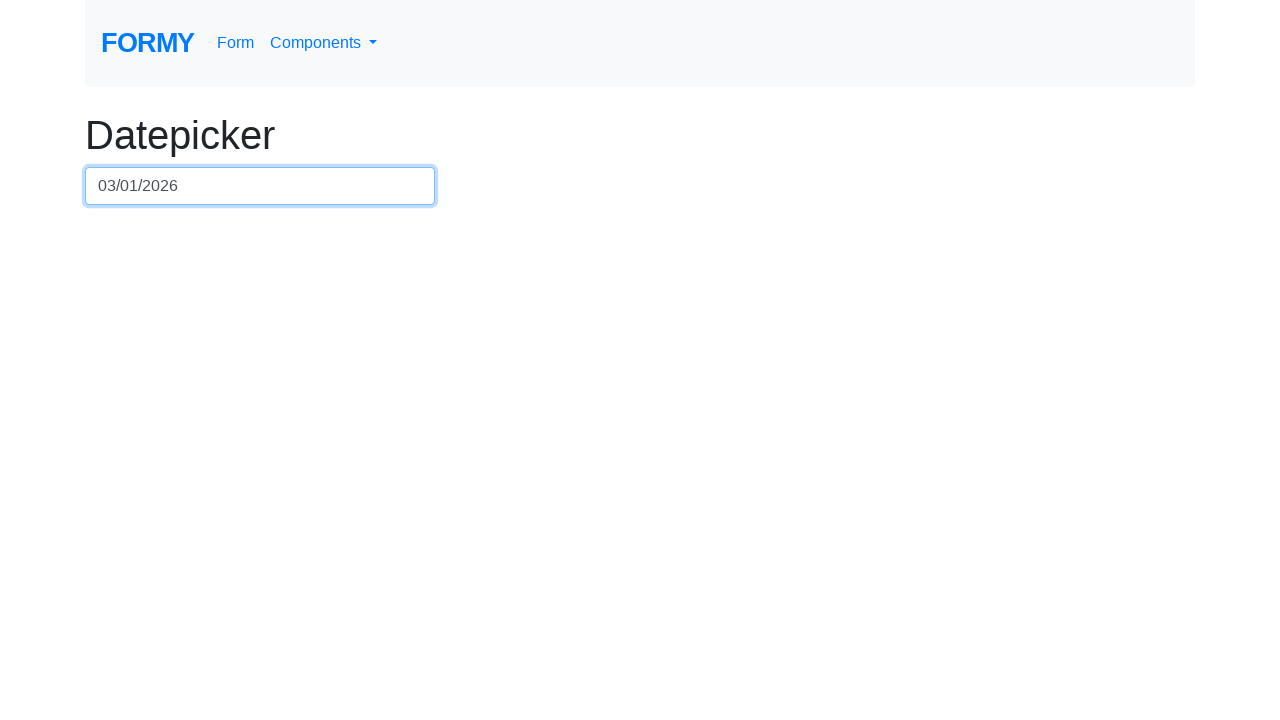